Tests JavaScript-based scrolling functionality by scrolling down to a "CYDEO" link at the bottom of a large page, then scrolling back up to the "Home" link at the top.

Starting URL: https://practice.cydeo.com/large

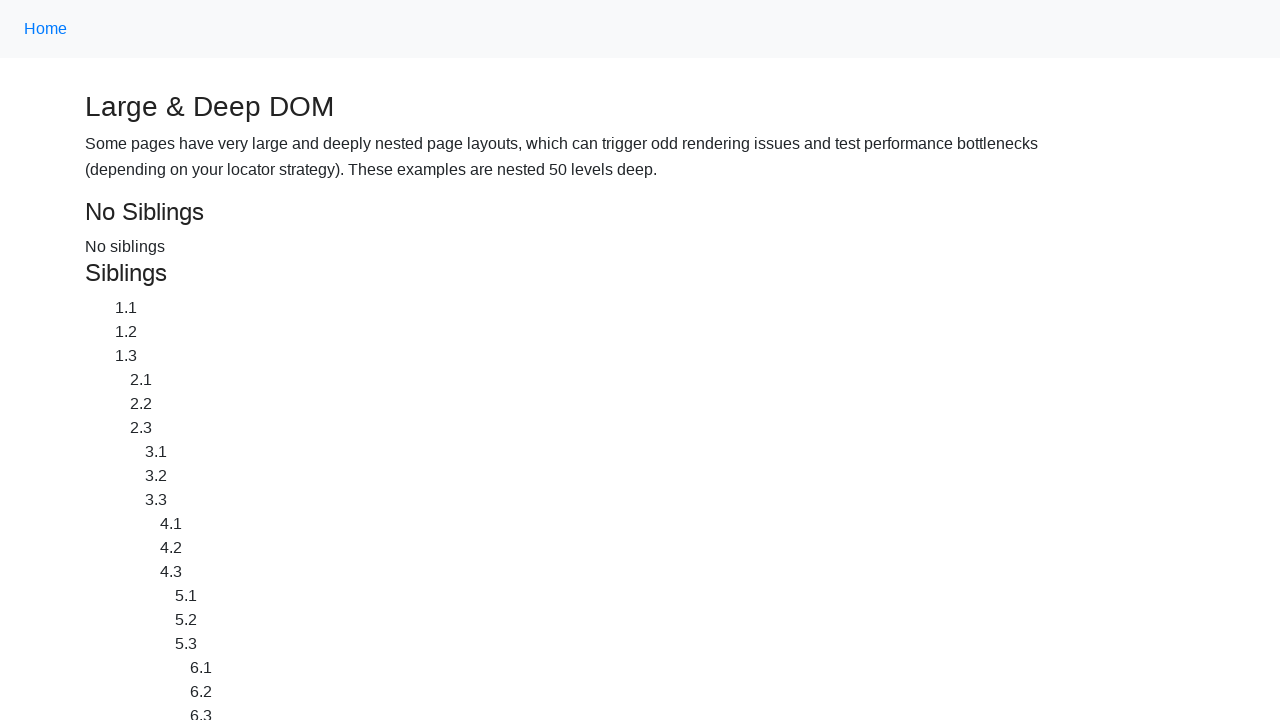

Located CYDEO link at bottom of page
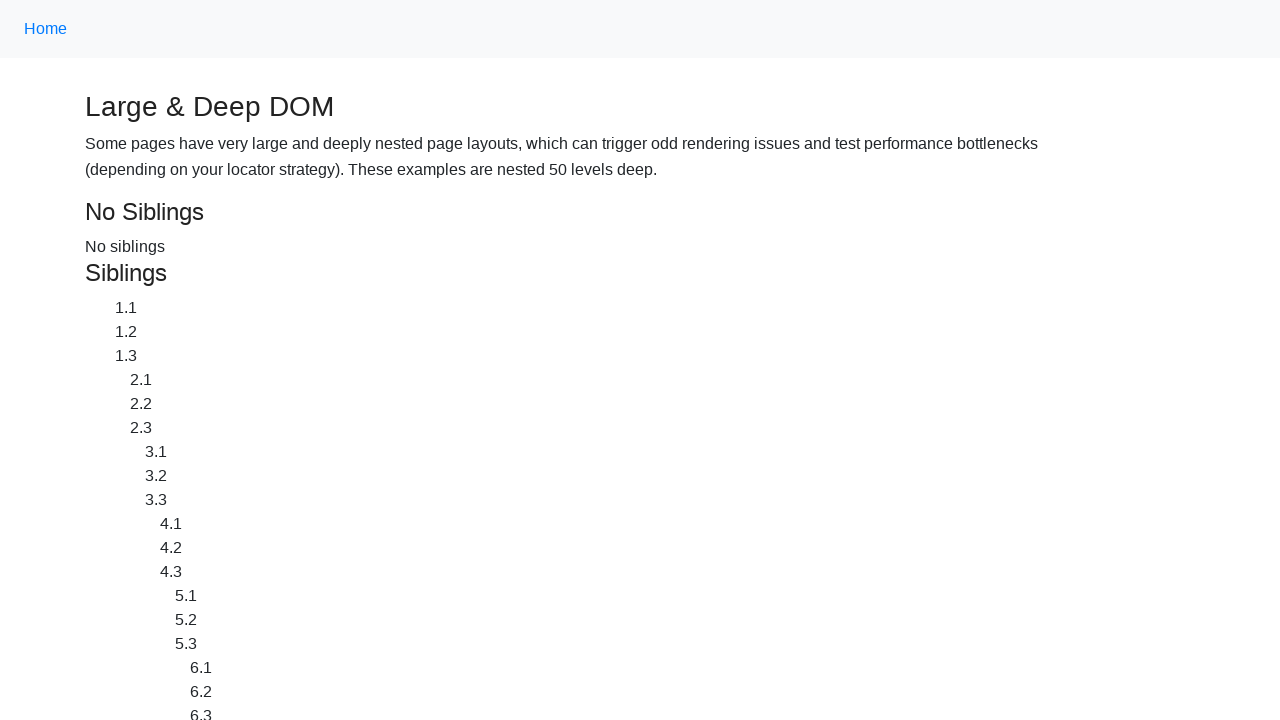

Located Home link at top of page
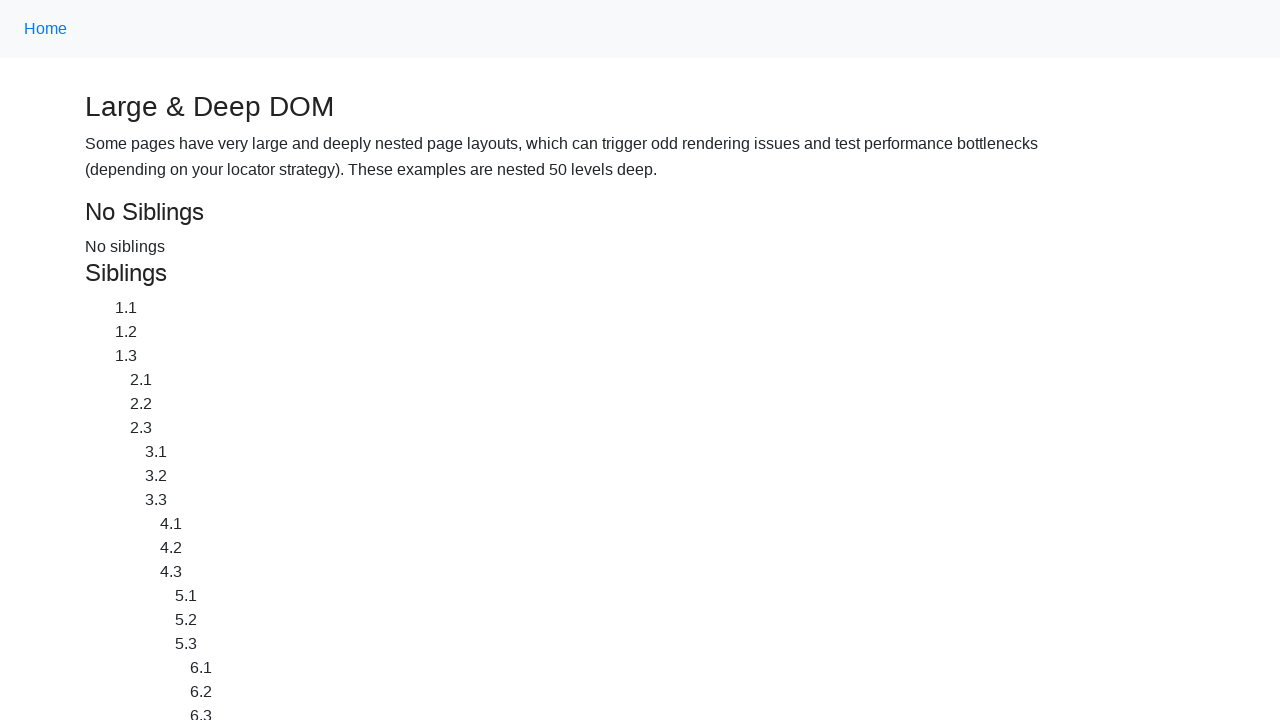

Scrolled down to CYDEO link using JavaScript
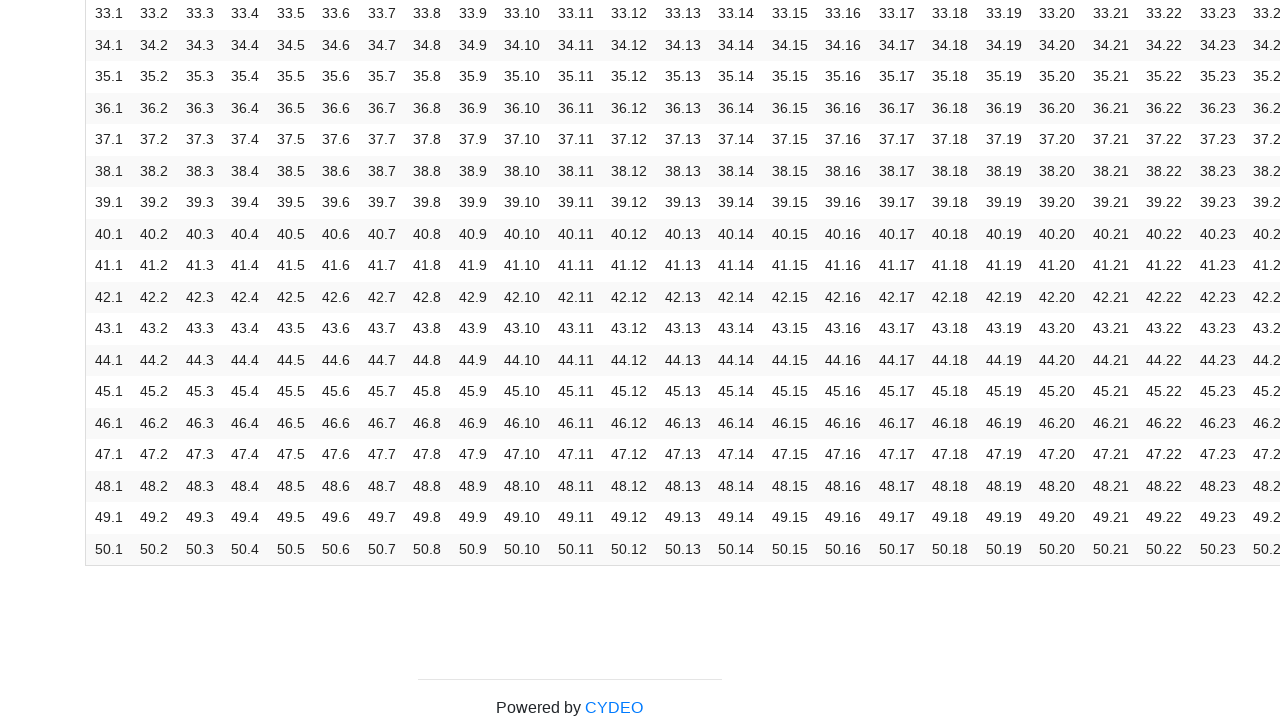

Waited 2 seconds to observe scroll to bottom
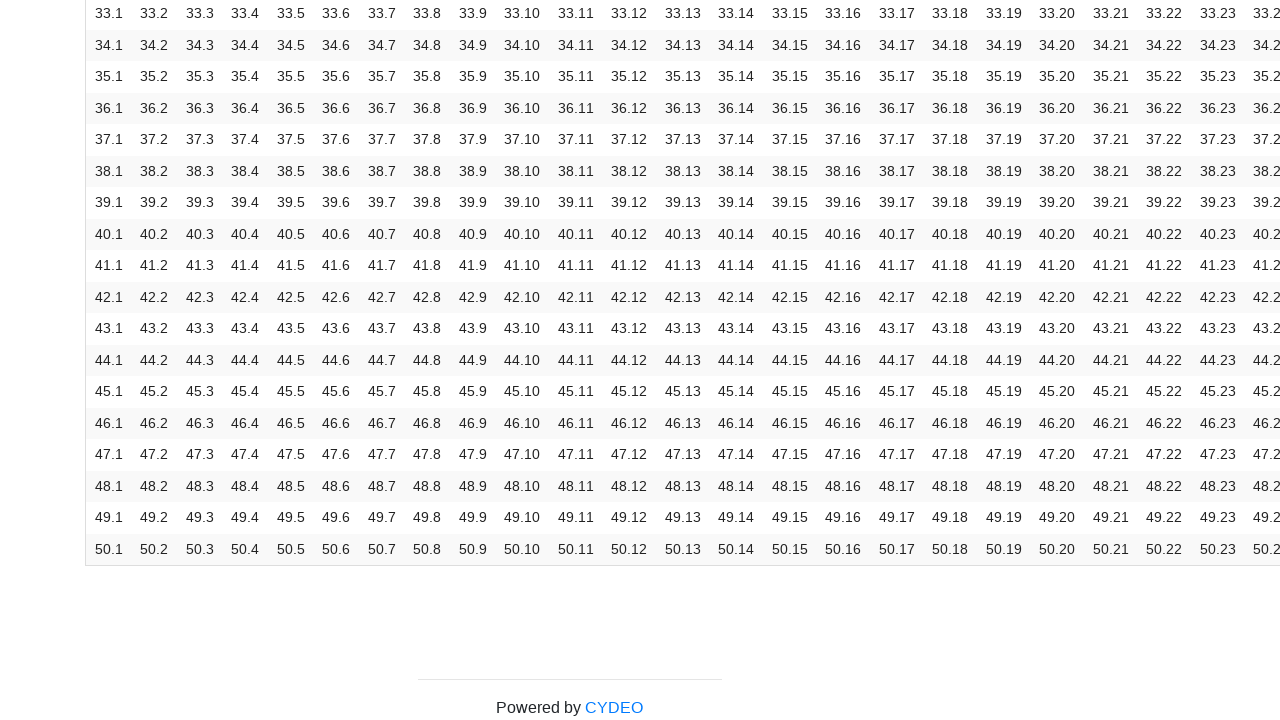

Scrolled back up to Home link using JavaScript
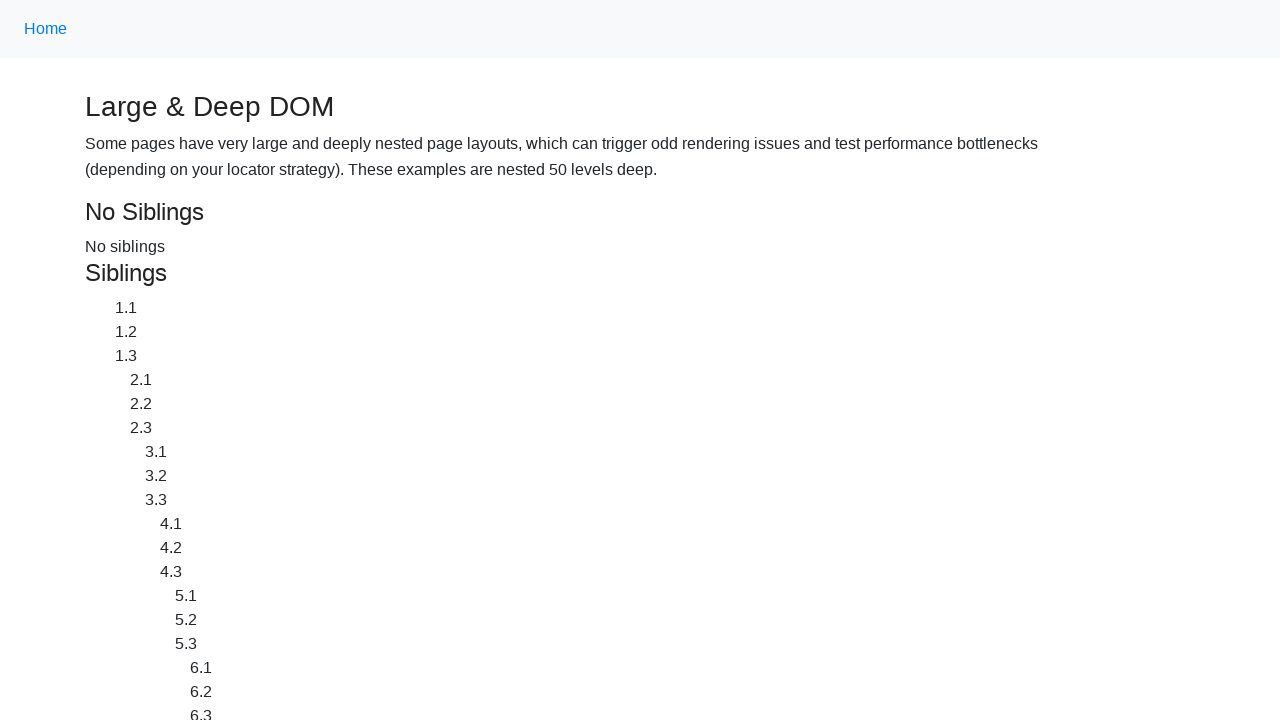

Waited 2 seconds to observe scroll to top
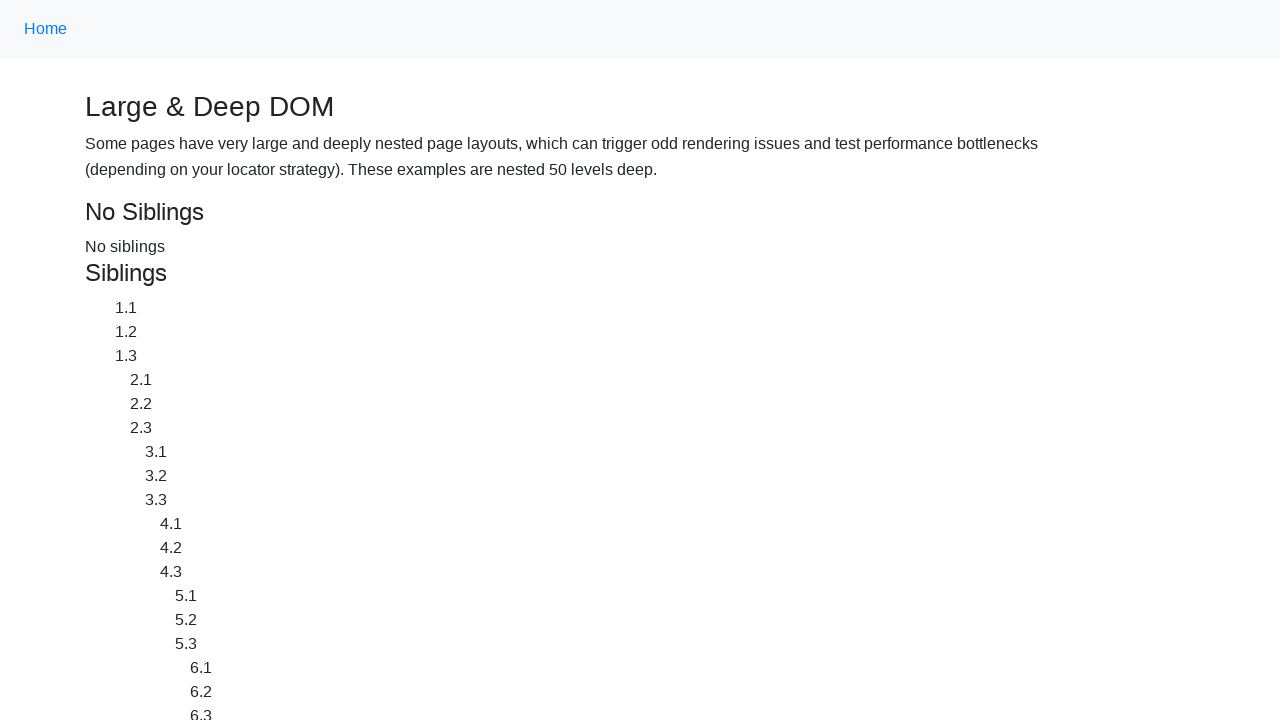

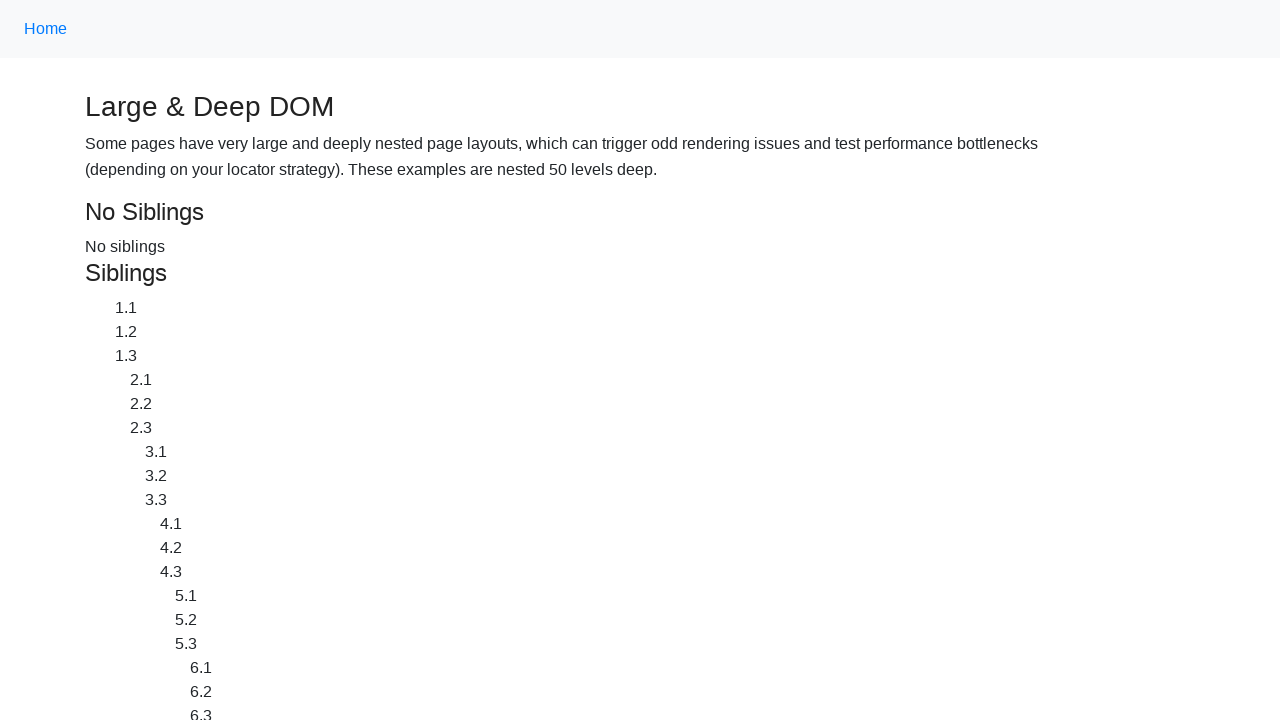